Clicks a button to open a new window, switches to it using index-based approach, reads the header text, closes the new window, and switches back to the main window

Starting URL: https://demoqa.com/browser-windows

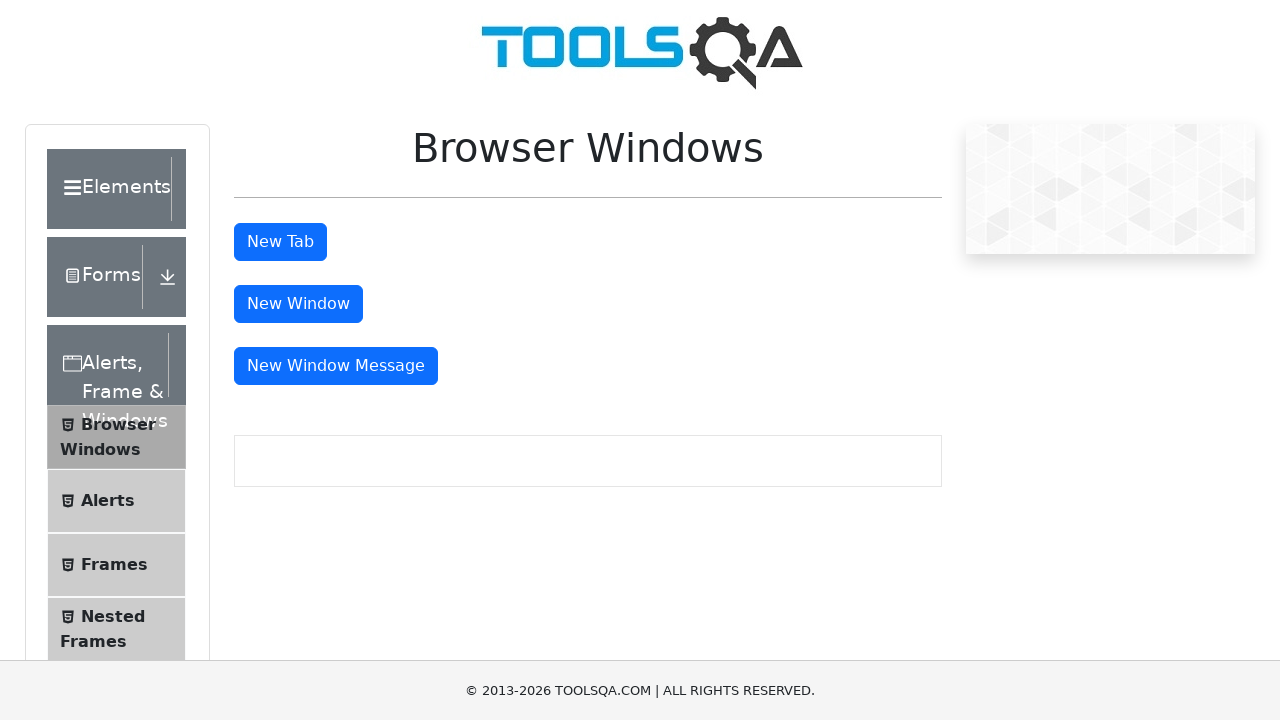

Waited for main page to load (domcontentloaded)
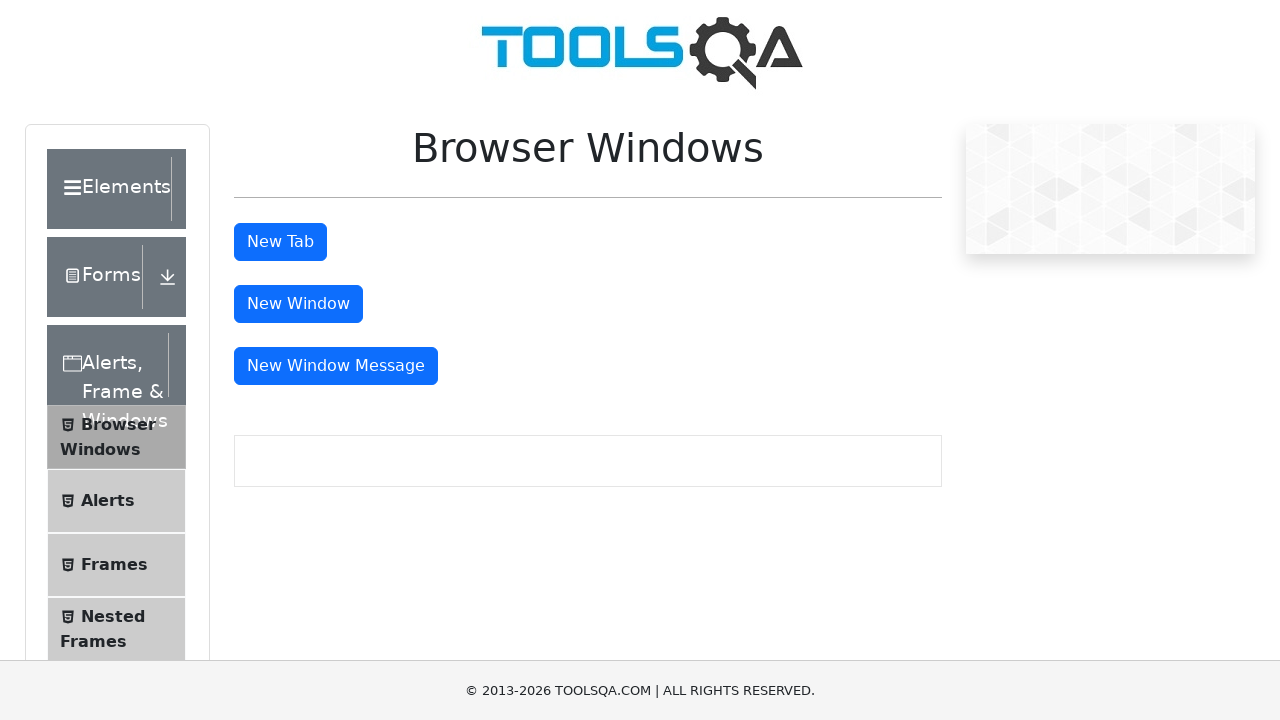

Clicked 'New Window' button to open new window at (298, 304) on button#windowButton
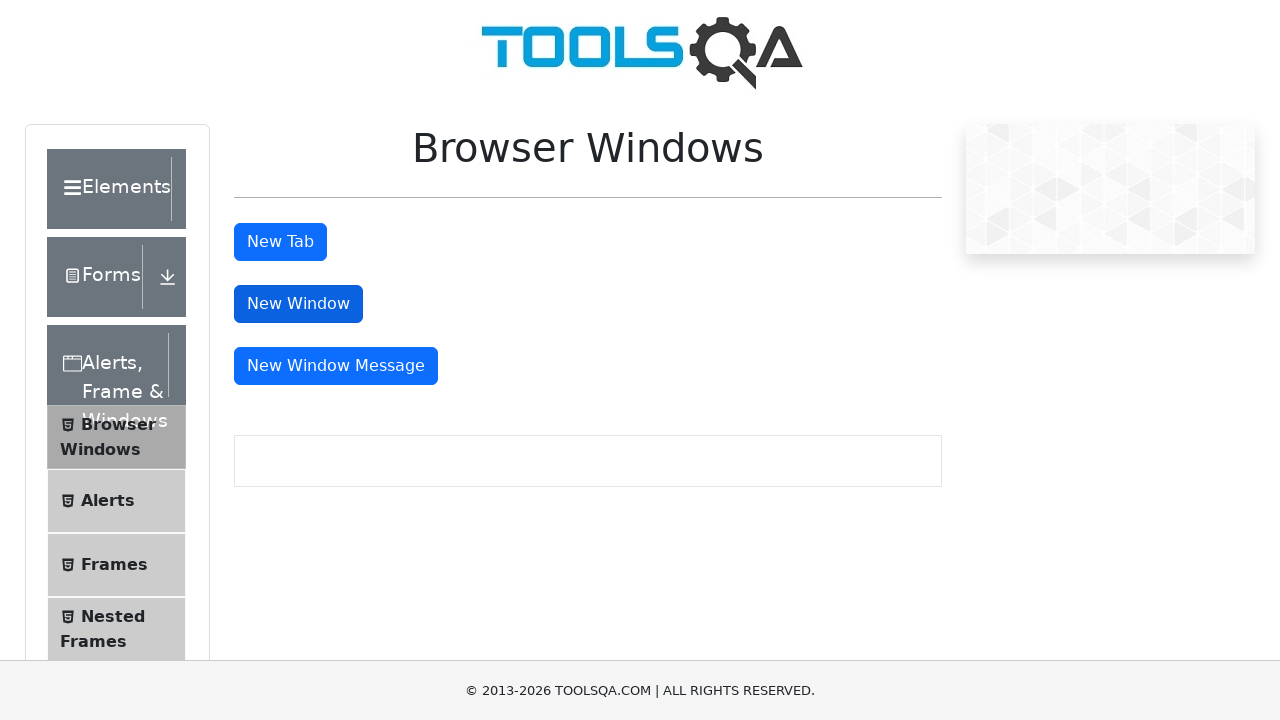

Successfully switched to new window using index-based approach
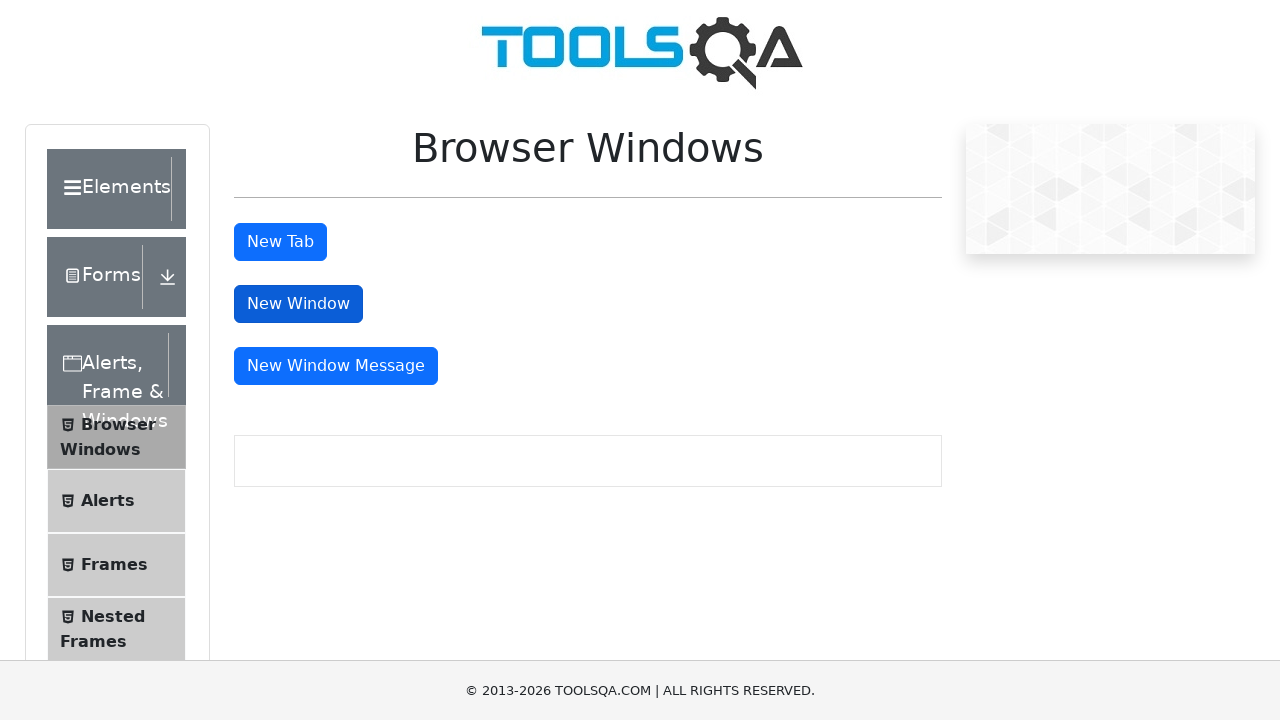

Waited for new window to load (domcontentloaded)
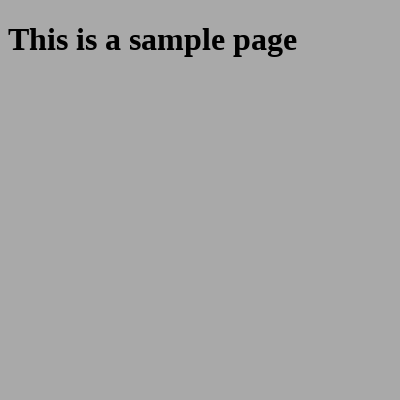

Retrieved new page title: ''
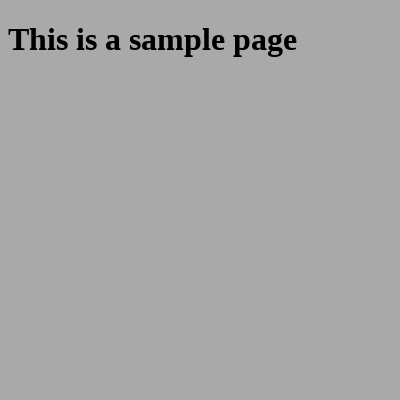

Retrieved new page URL: 'https://demoqa.com/sample'
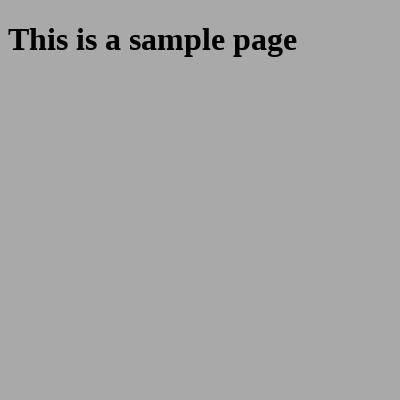

Retrieved header text: 'This is a sample page'
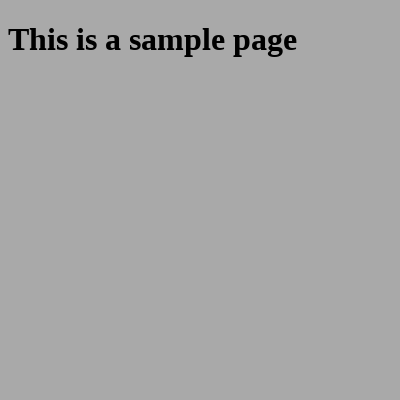

Closed the new window
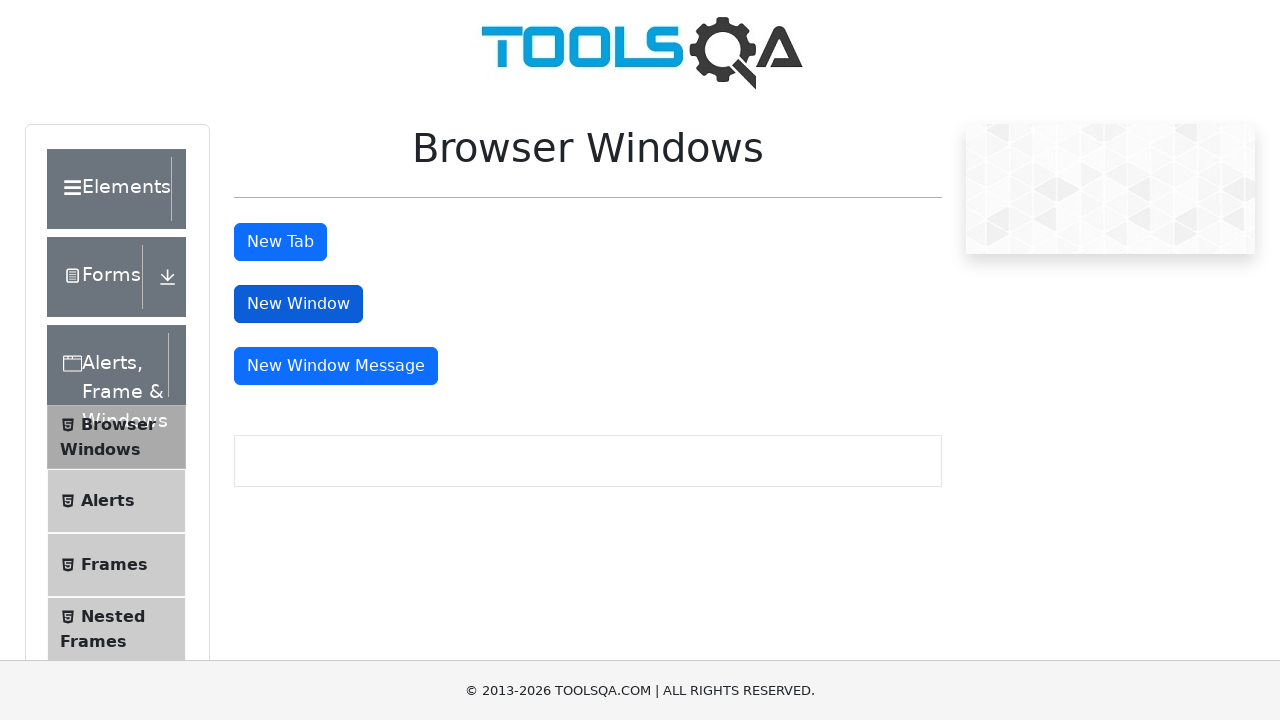

Switched back to main window and verified it loaded
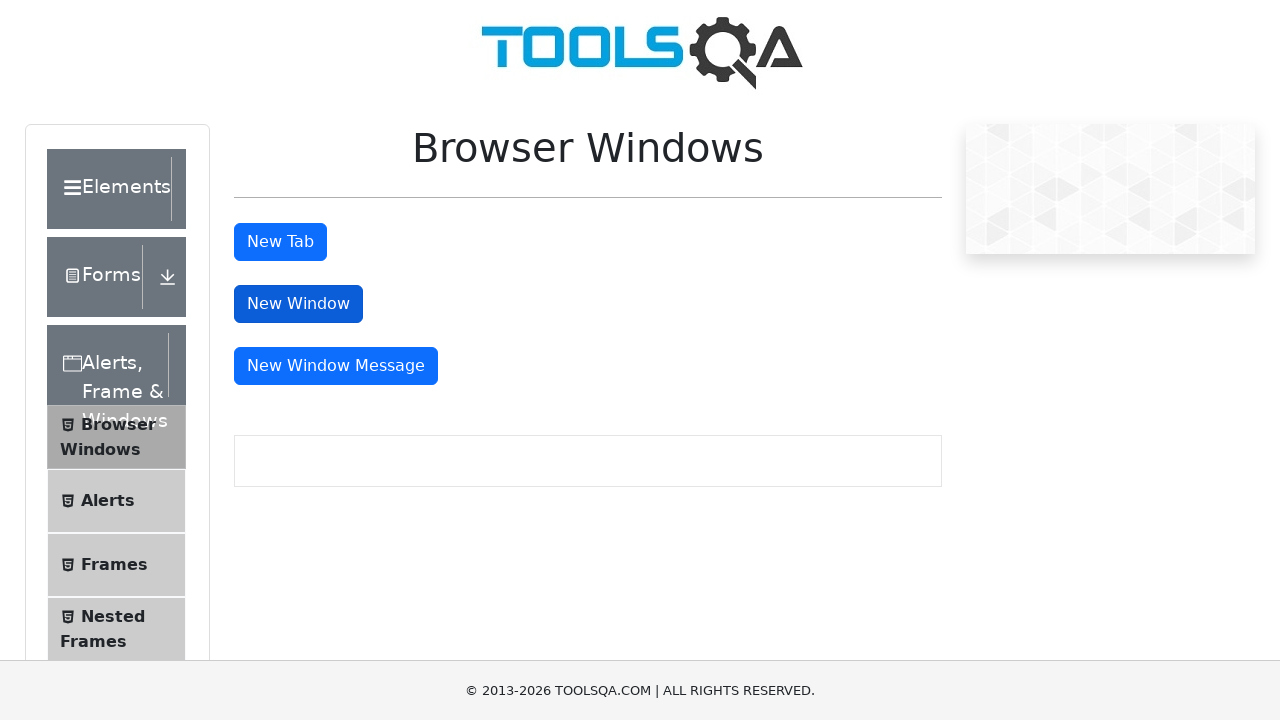

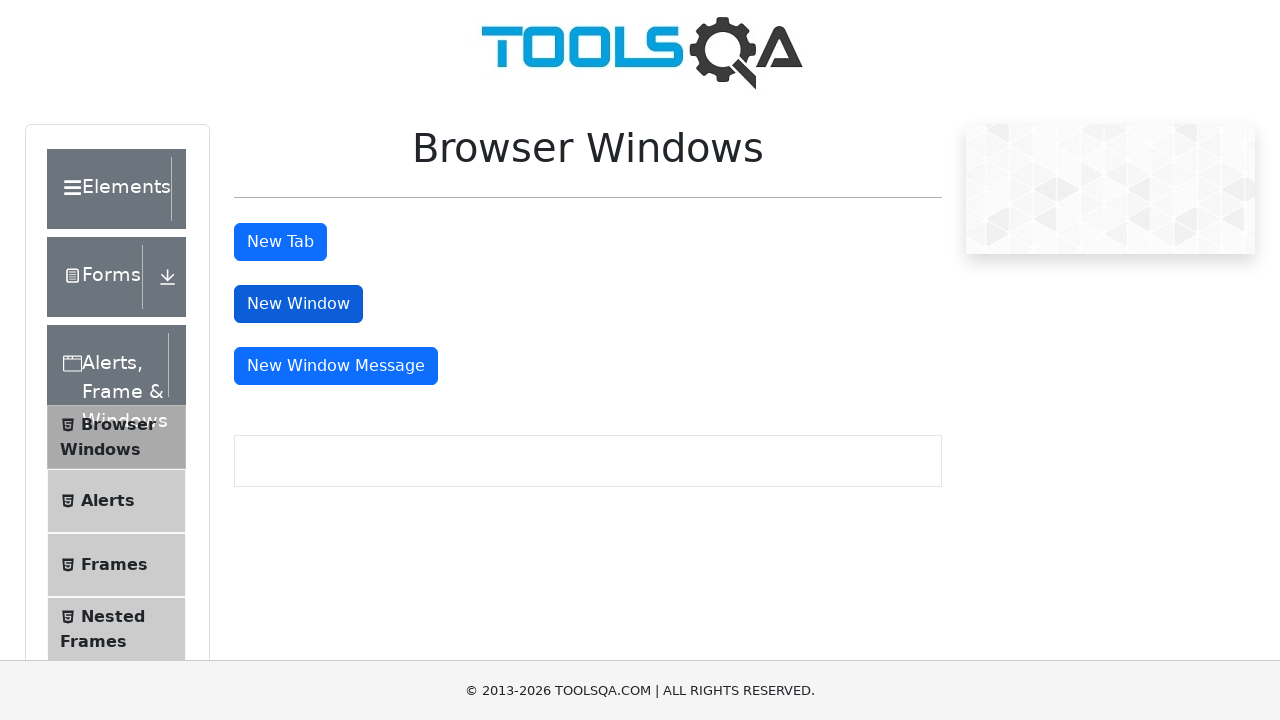